Tests browser navigation history functionality by visiting multiple websites and then navigating backward and forward through the browser history using JavaScript execution.

Starting URL: https://demoqa.com/text-box

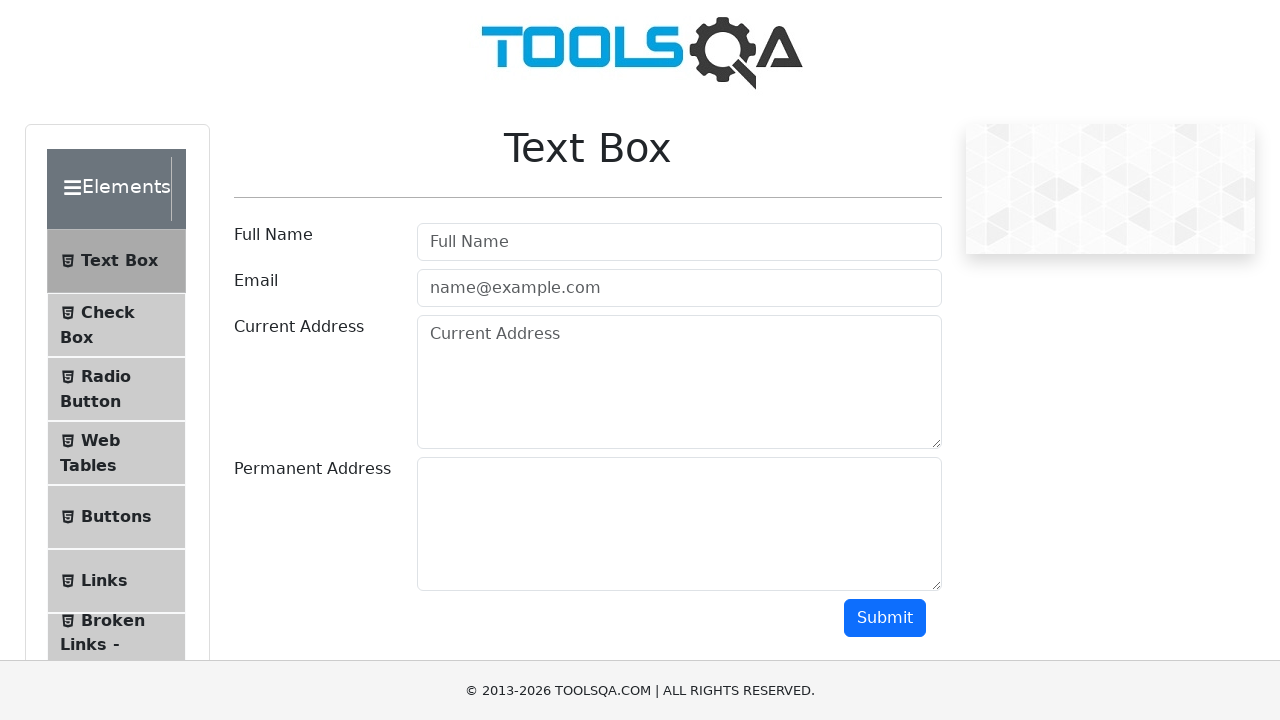

Navigated to Selenium documentation page
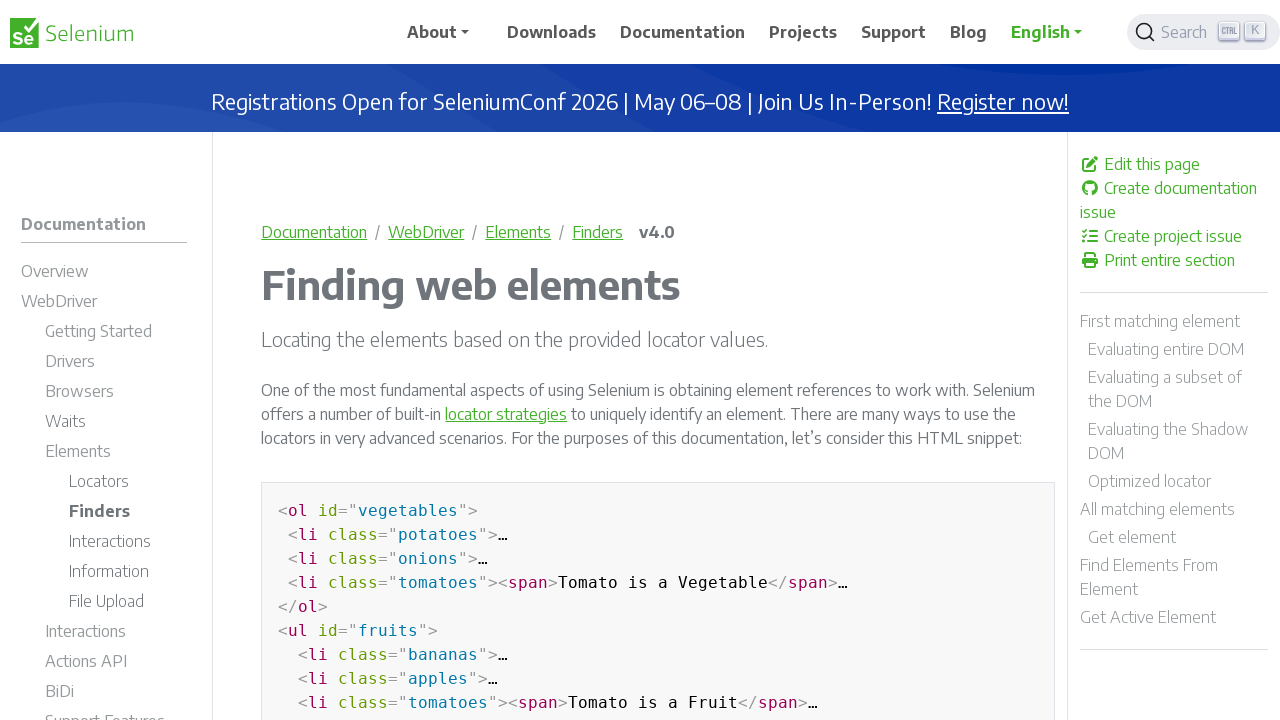

Navigated to GeeksforGeeks page
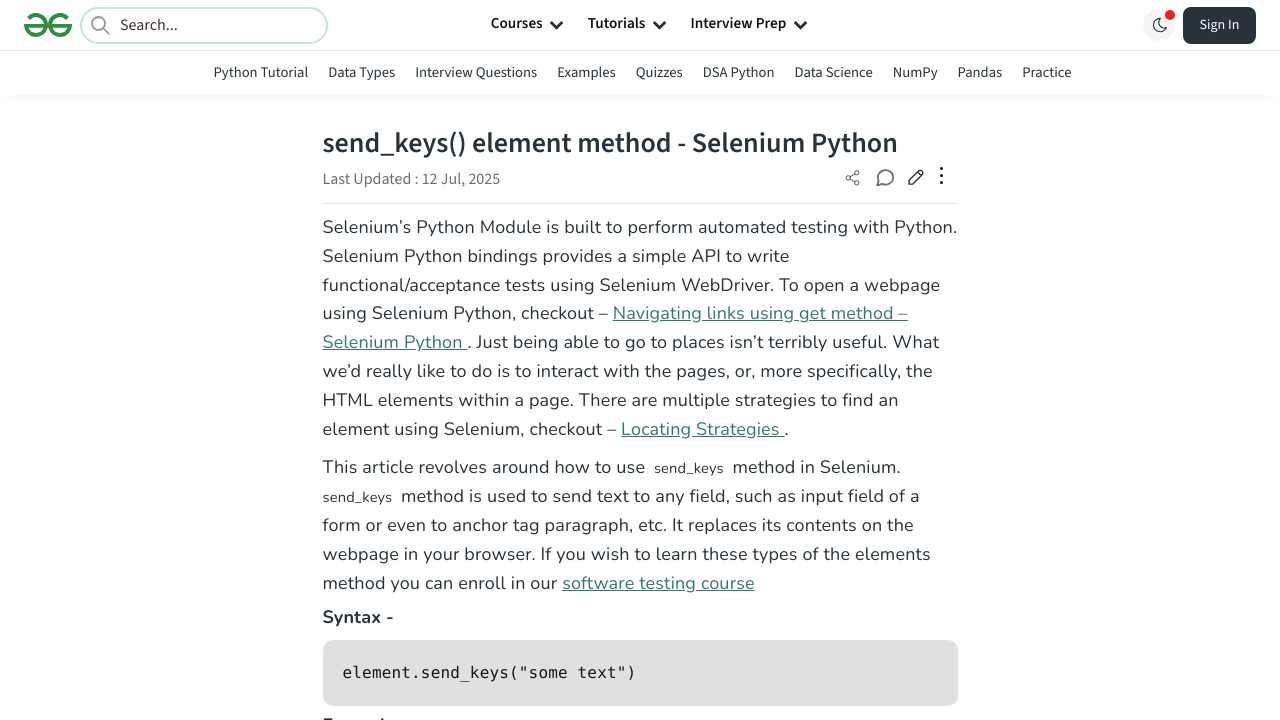

Navigated back one page in browser history
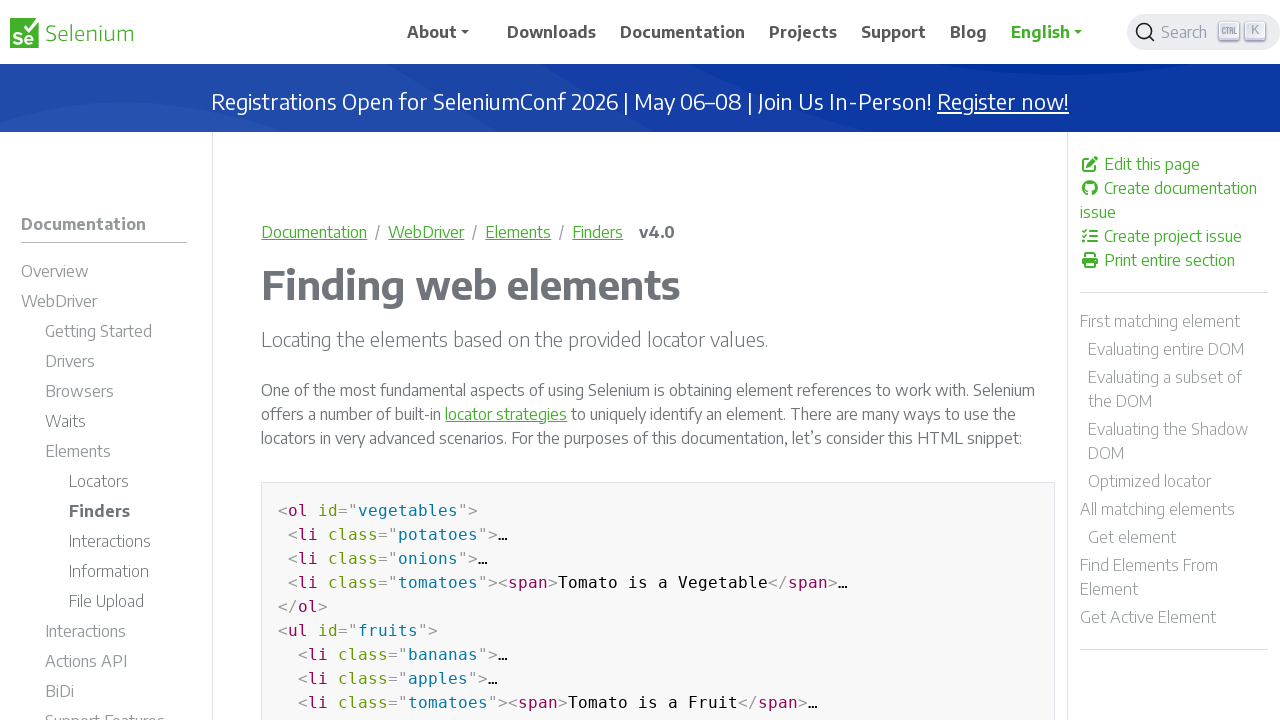

Navigated back another page in browser history
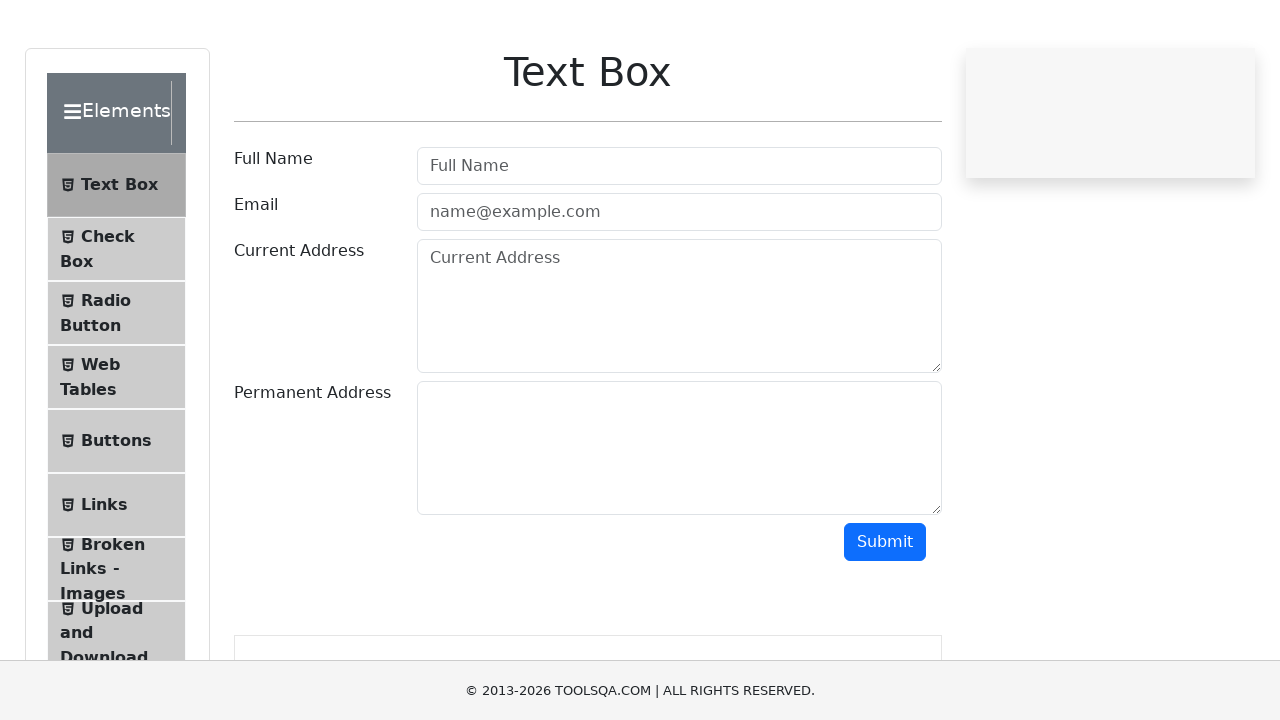

Navigated forward one page in browser history
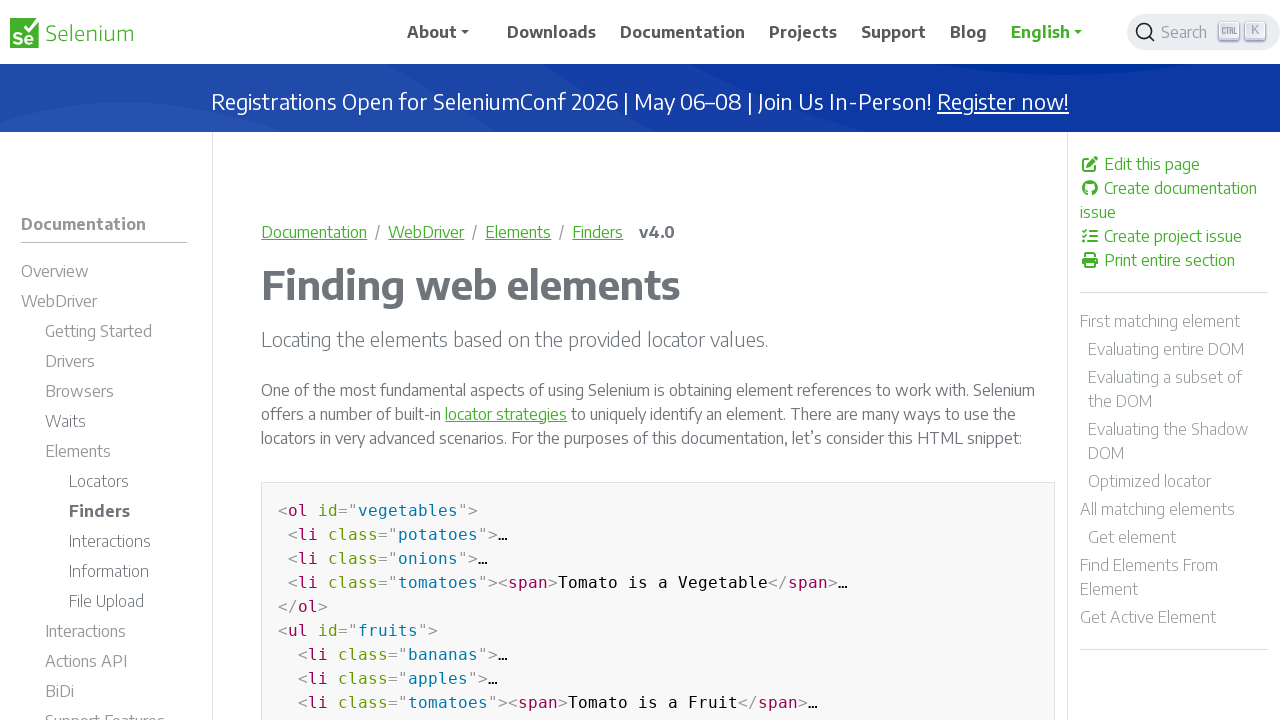

Navigated forward another page in browser history
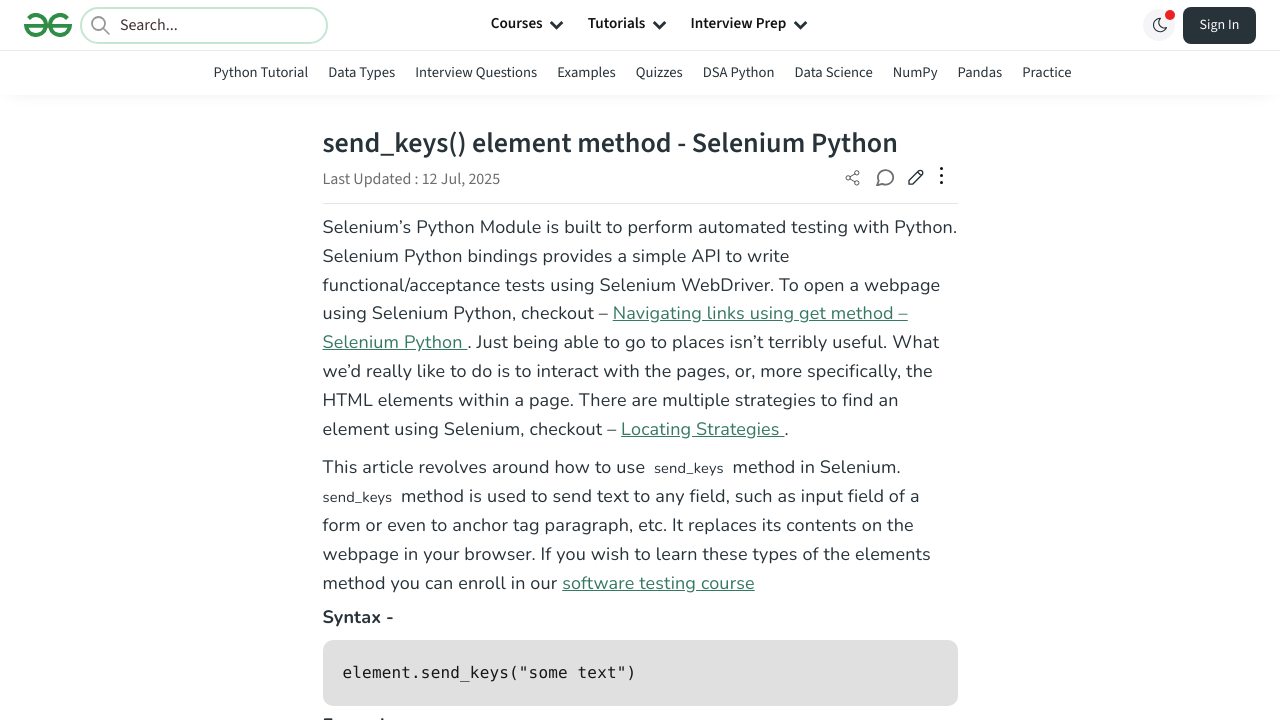

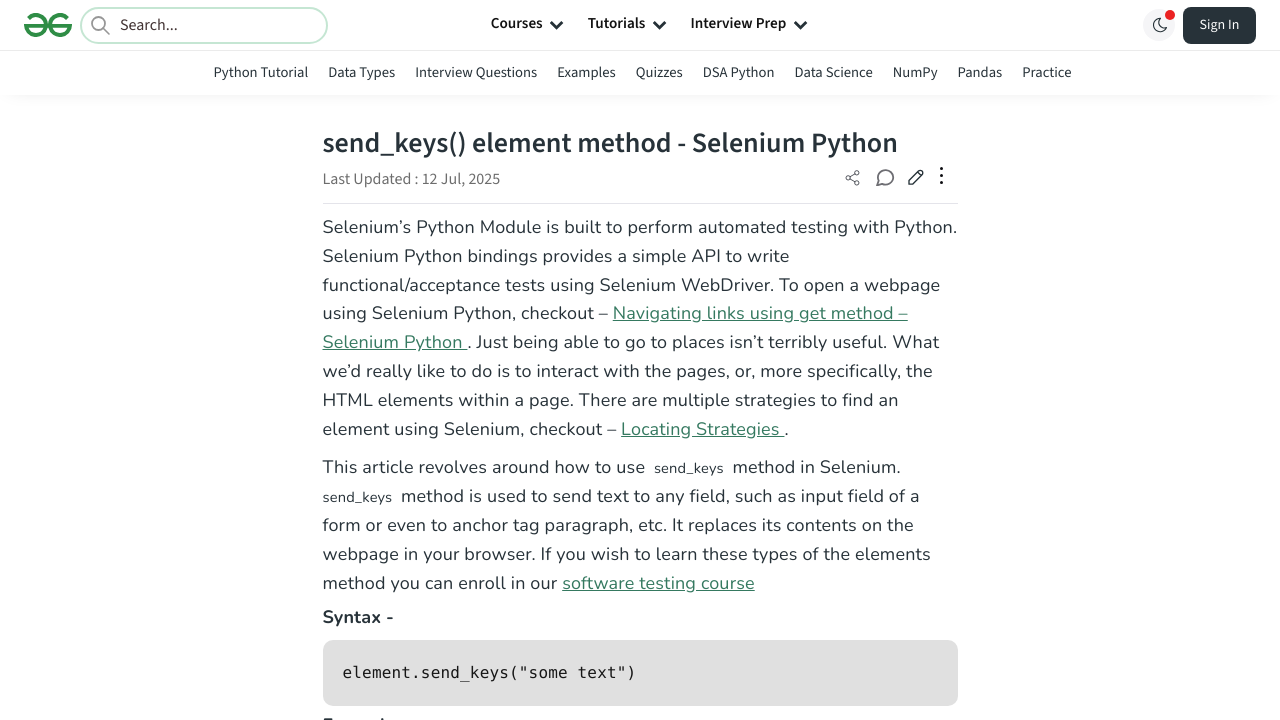